Tests checkbox and radio button interactions on W3Schools tutorial page by checking/unchecking checkboxes and selecting a radio button

Starting URL: https://www.w3schools.com/howto/howto_css_custom_checkbox.asp

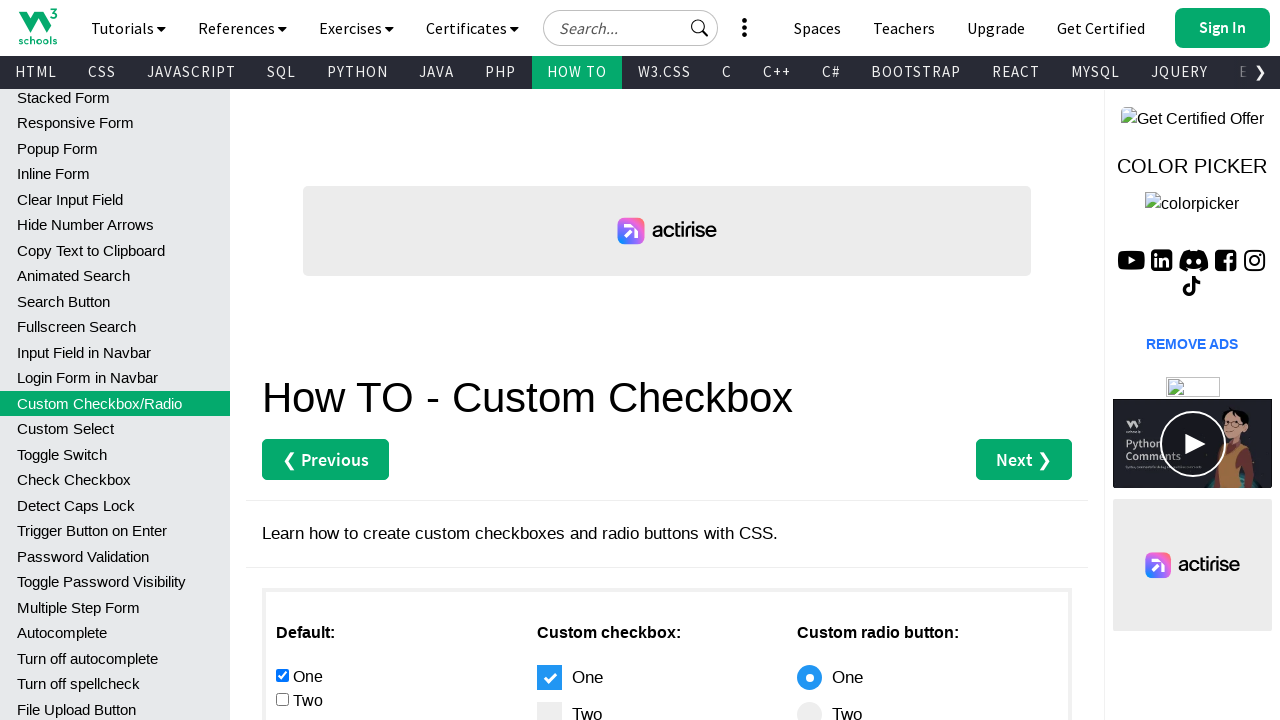

Located all checkboxes in main div
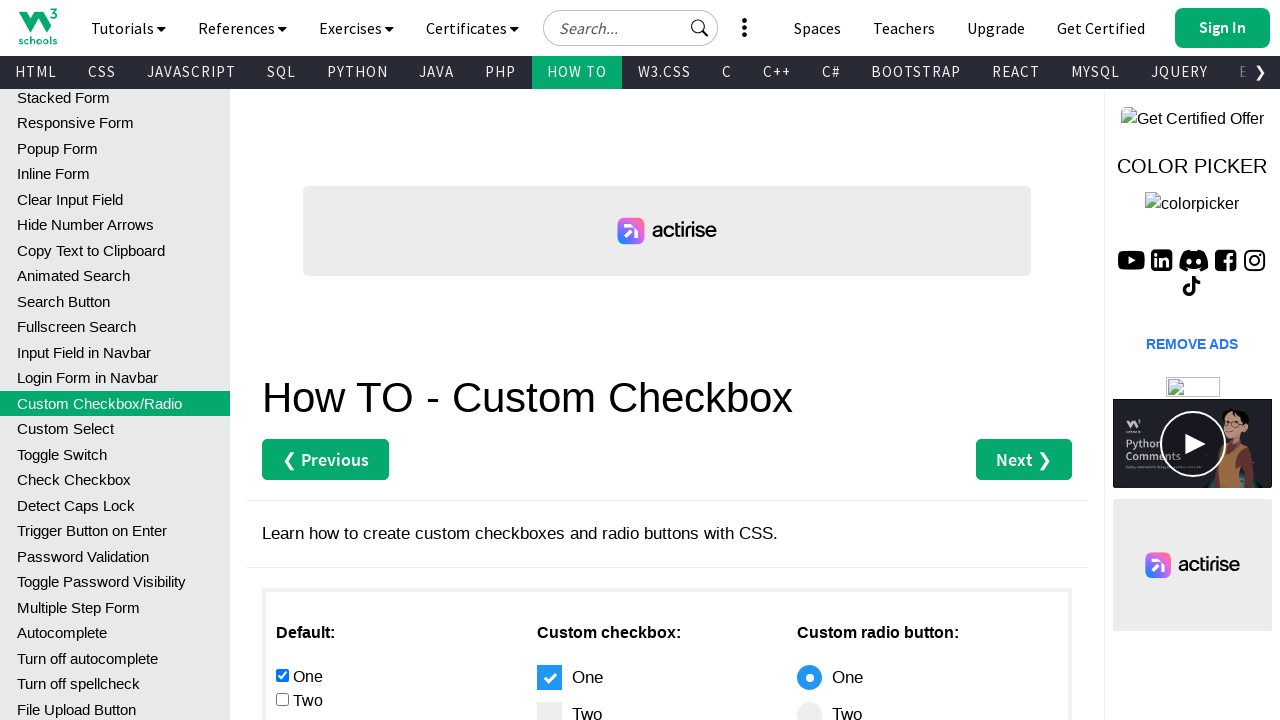

Checked the second checkbox at (282, 699) on #main div :nth-child(1) input[type="checkbox"] >> nth=1
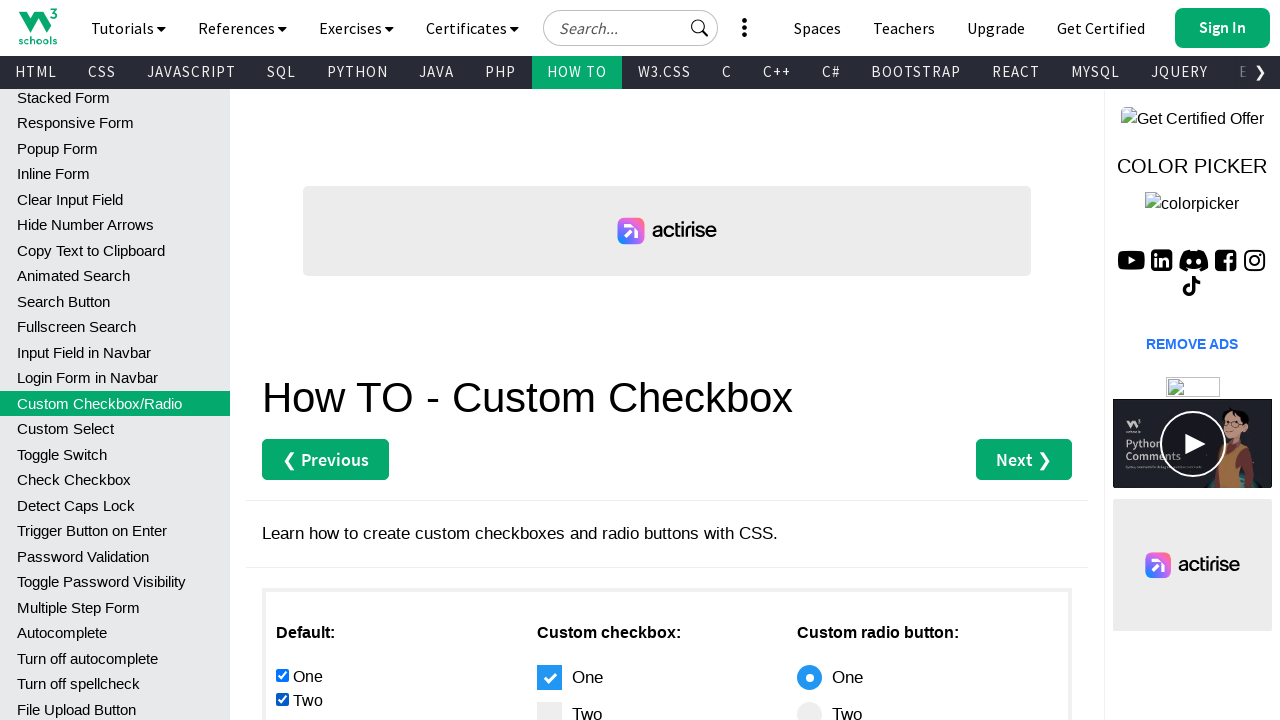

Unchecked the first checkbox at (282, 675) on #main div :nth-child(1) input[type="checkbox"] >> nth=0
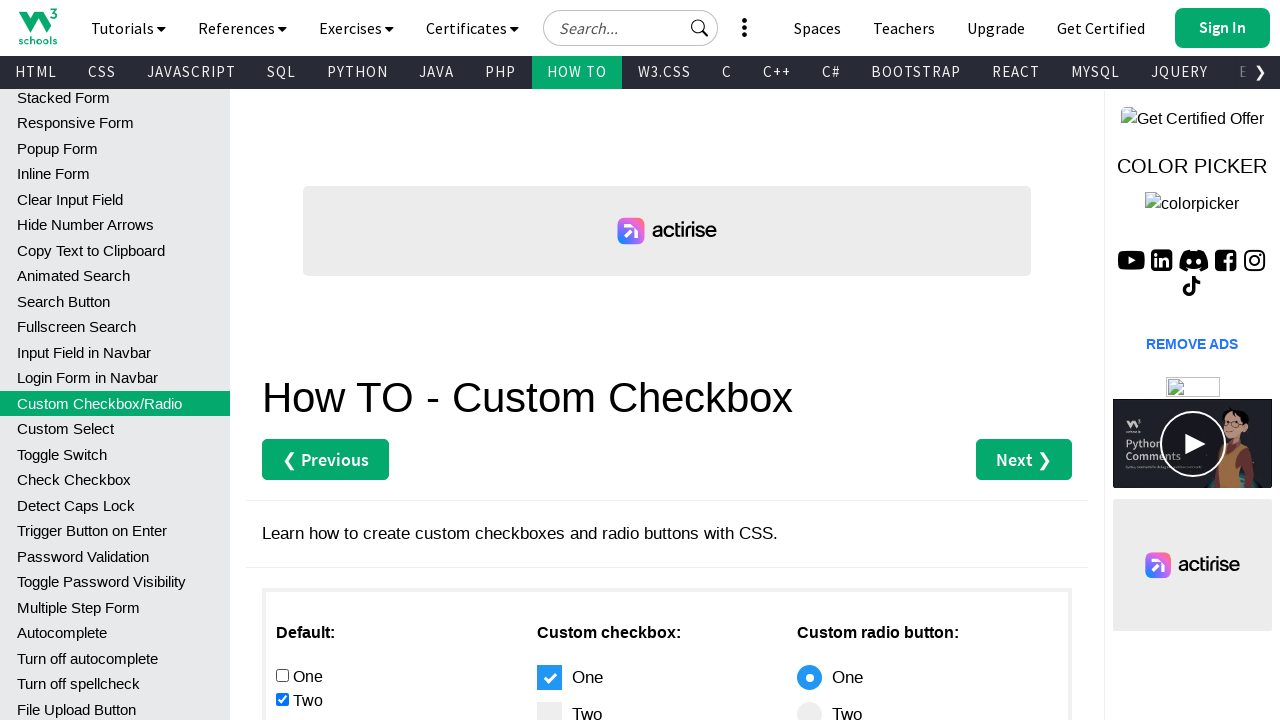

Located all radio buttons in main div
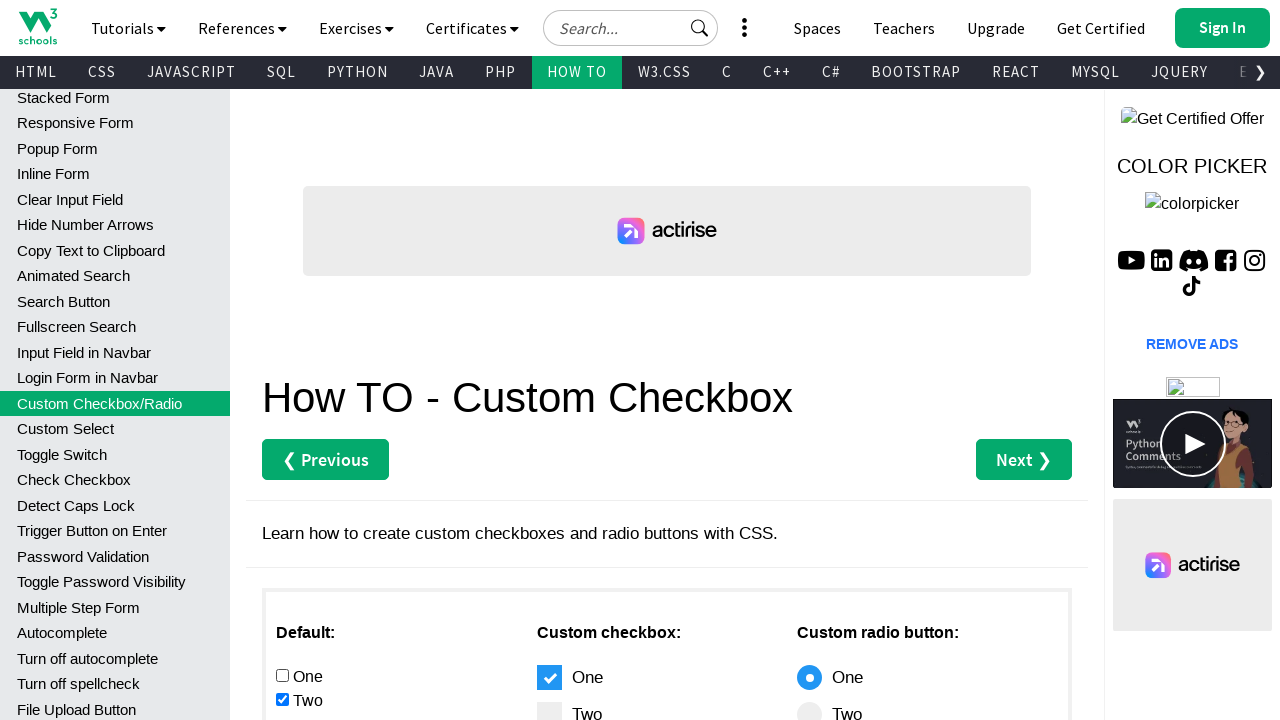

Selected the second radio button at (282, 360) on #main div :nth-child(1) input[type="radio"] >> nth=1
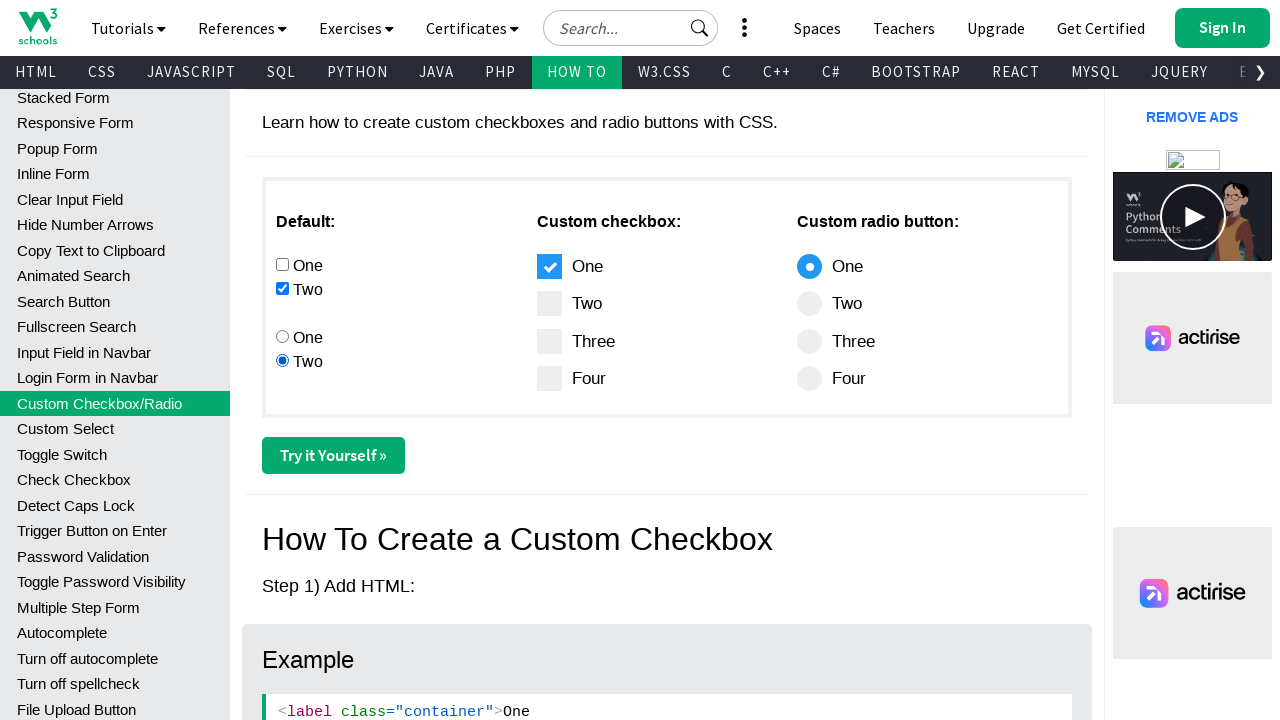

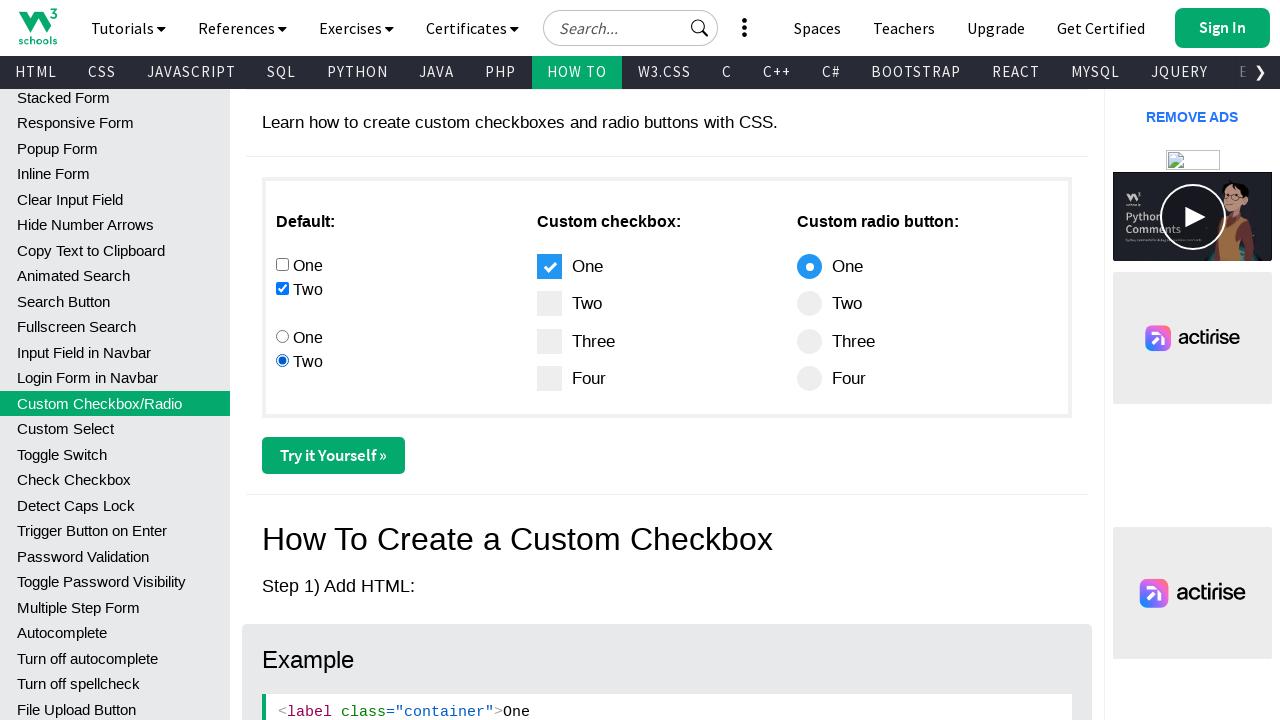